Tests jQuery UI droppable functionality by dragging an element and dropping it into a target area within an iframe

Starting URL: https://jqueryui.com/droppable/

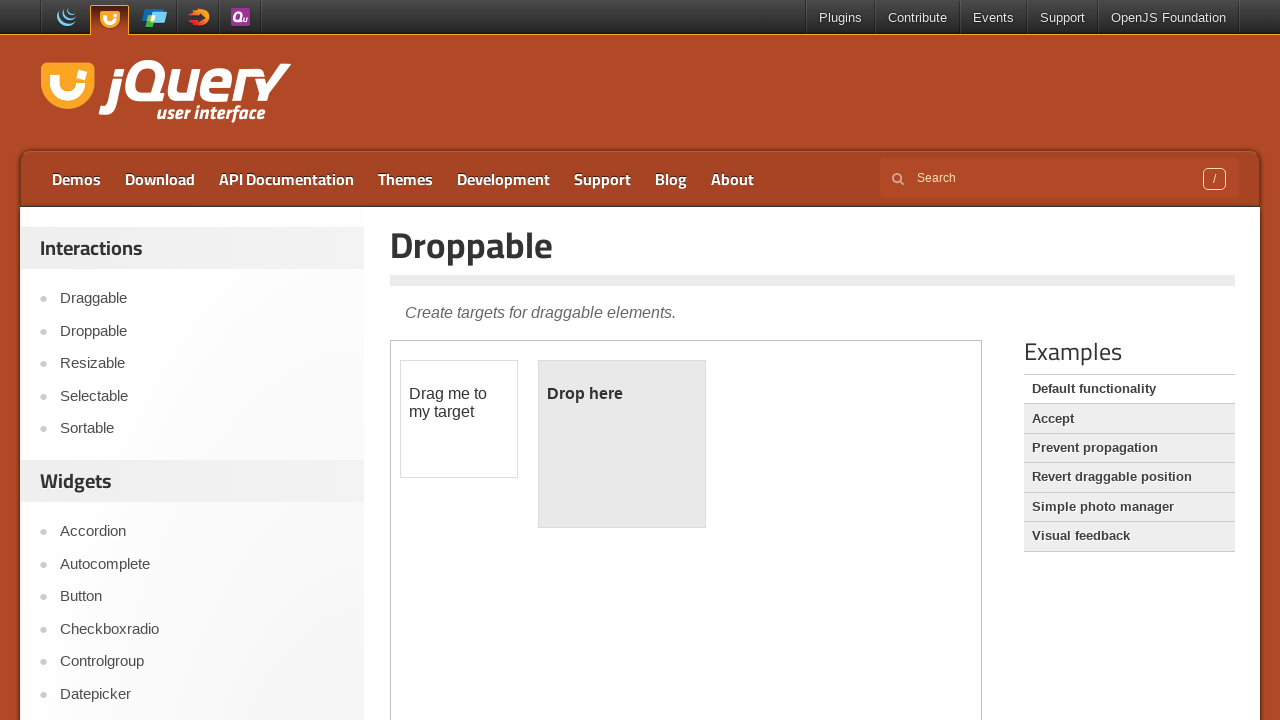

Located iframe with demo-frame class
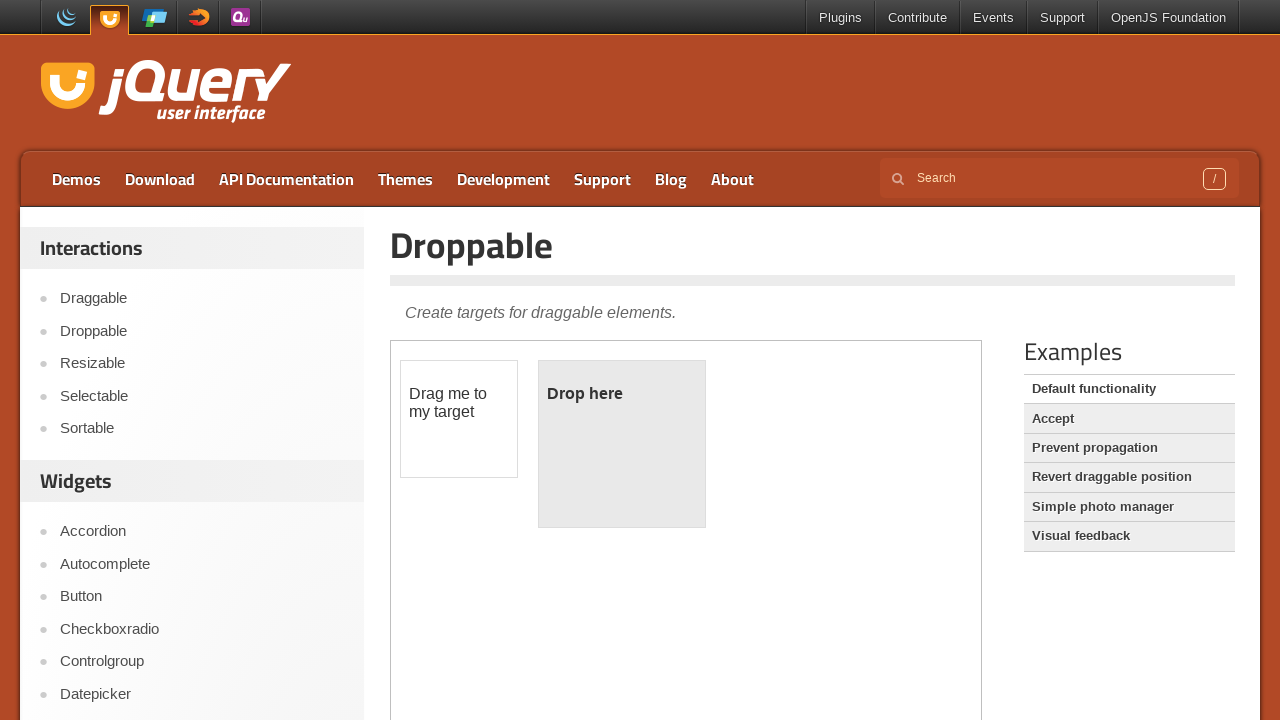

Located draggable element within iframe
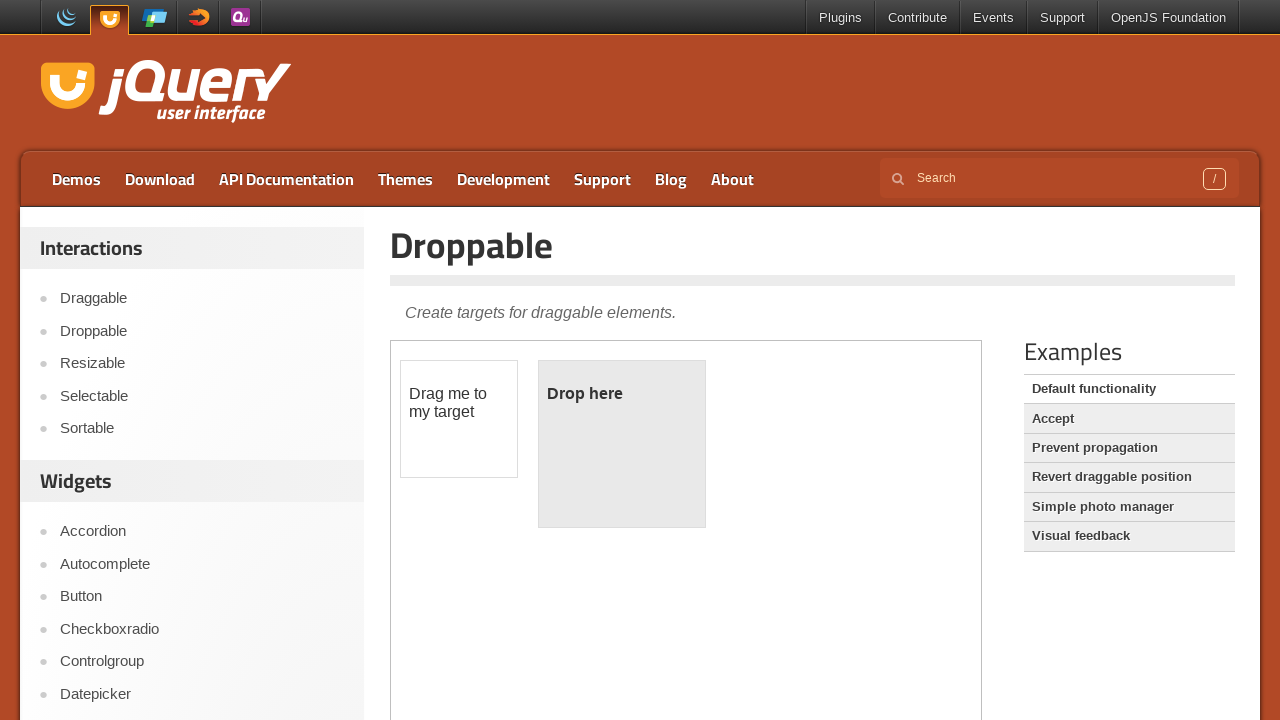

Located droppable target element within iframe
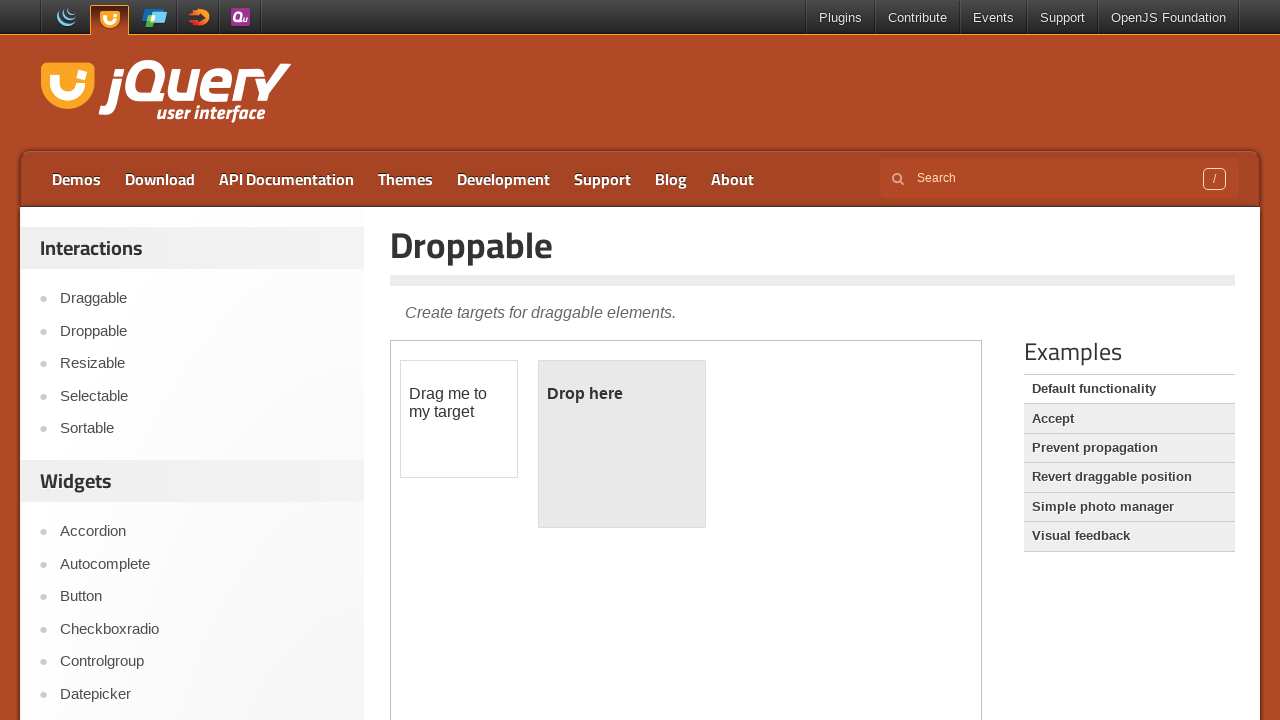

Dragged draggable element and dropped it into droppable target at (622, 444)
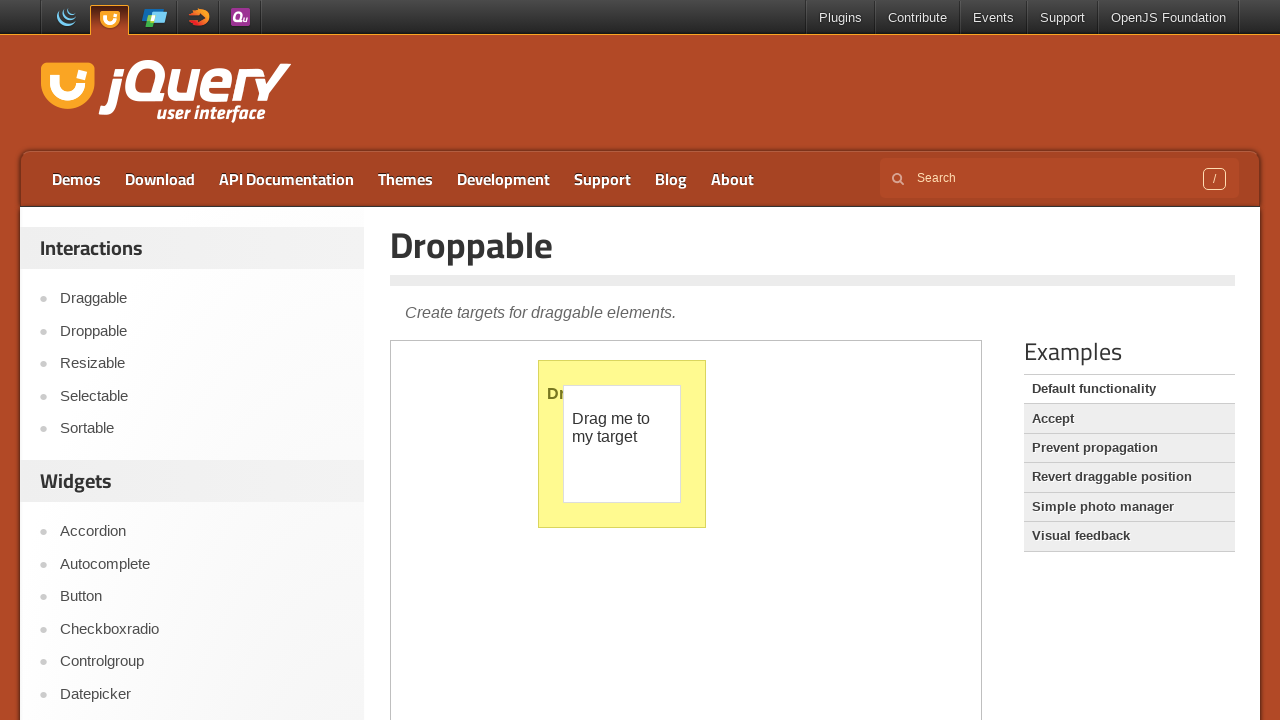

Verified page title is present on main page after drag-drop operation
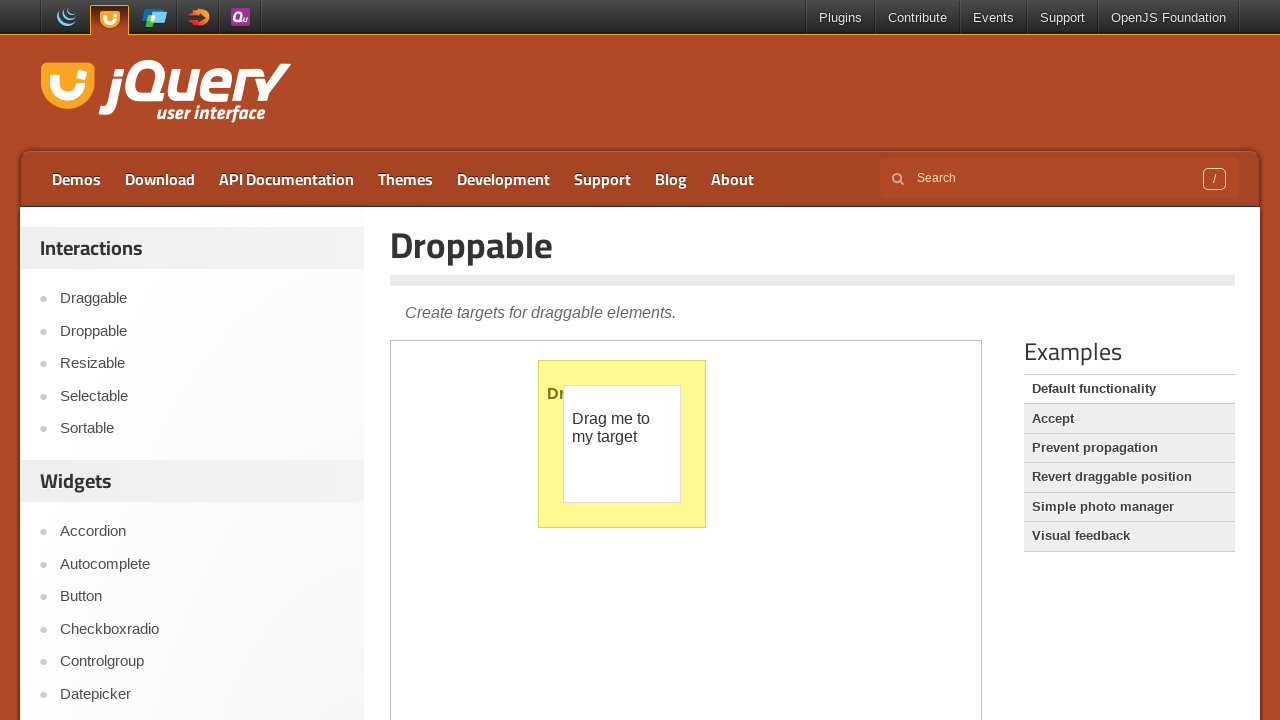

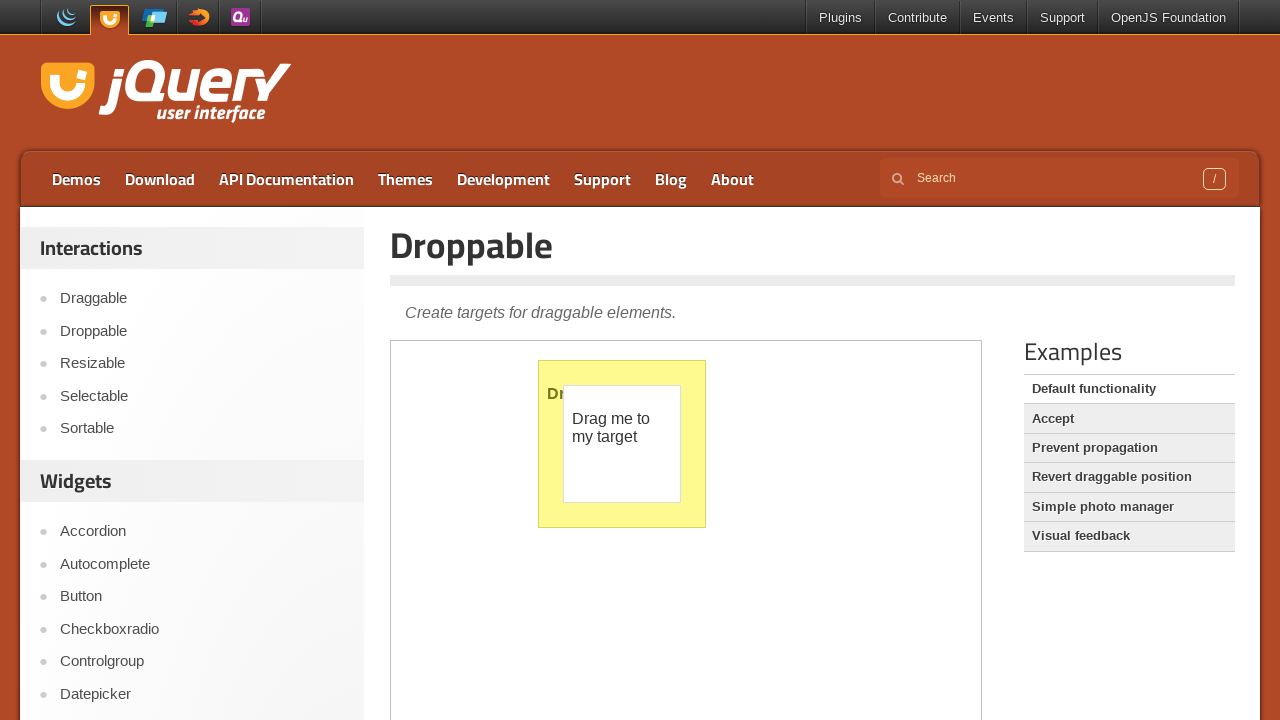